Navigates to Selenium homepage with mobile viewport and verifies the page title

Starting URL: https://www.selenium.dev/

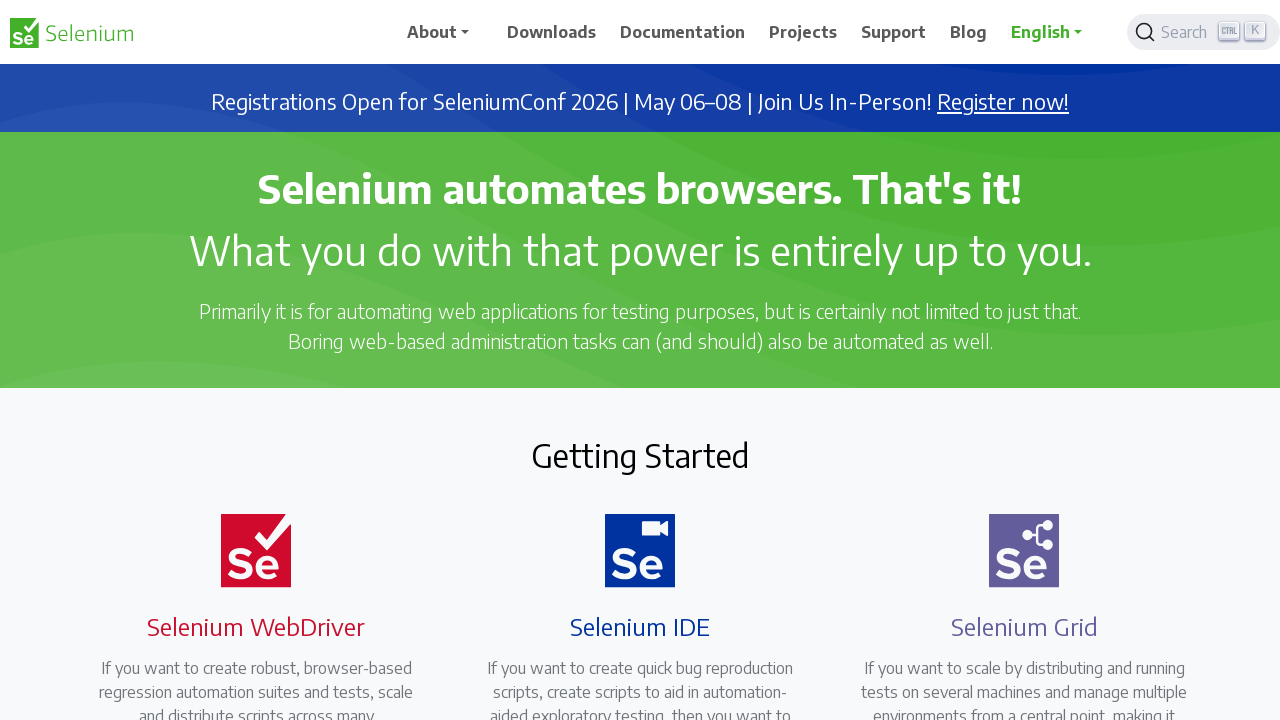

Set mobile viewport size to 344x882
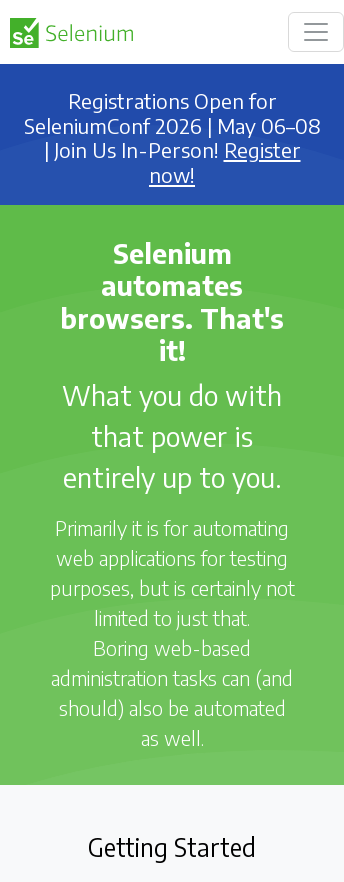

Verified page title is 'Selenium'
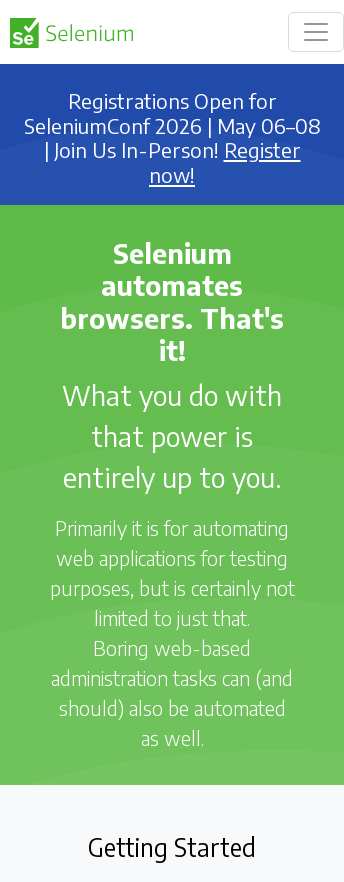

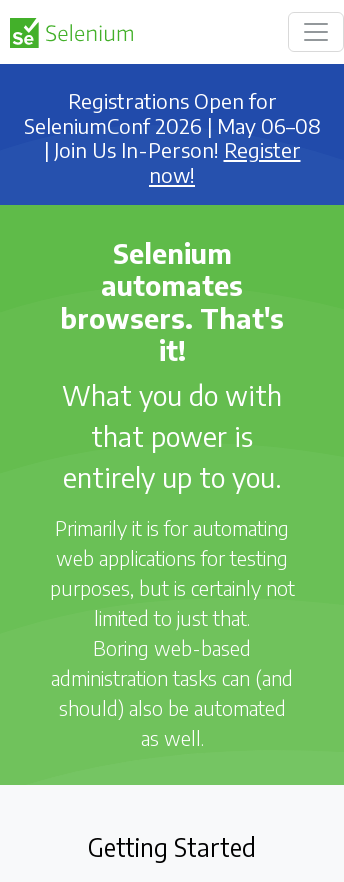